Tests JavaScript prompt alert handling by clicking a button to trigger a JS prompt, entering text into the prompt, and accepting it.

Starting URL: http://the-internet.herokuapp.com/javascript_alerts

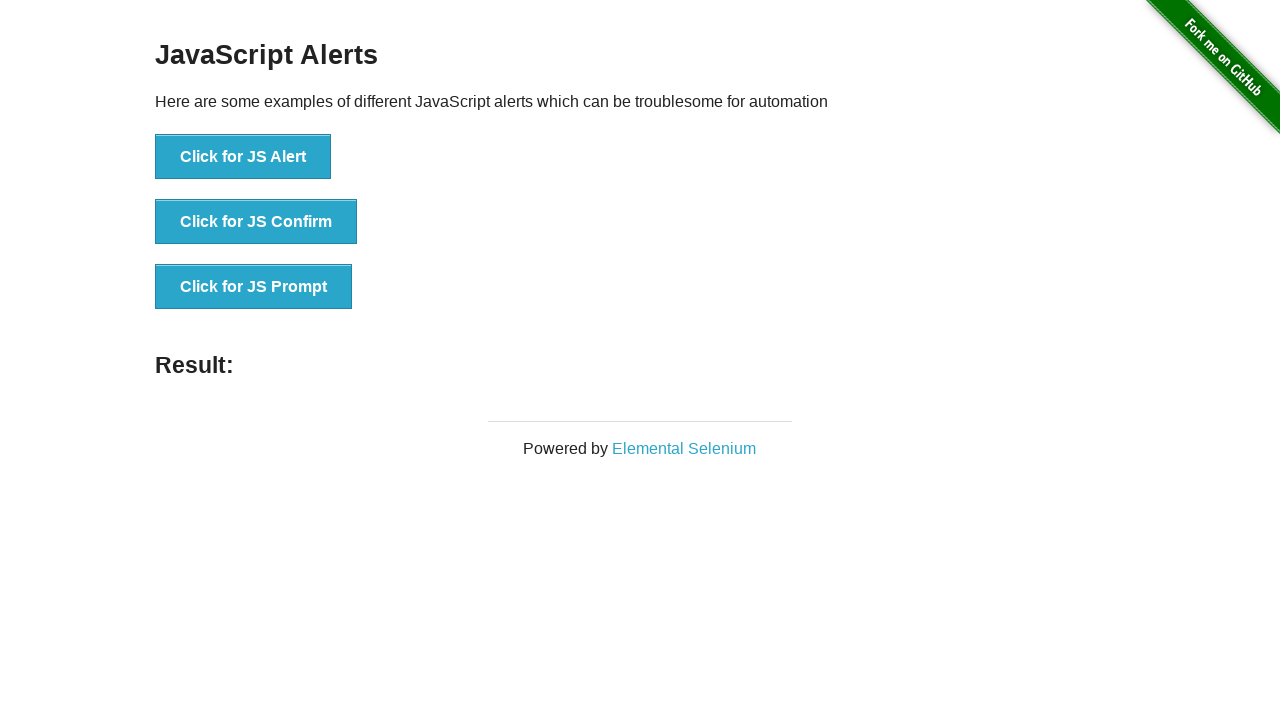

Clicked the JS Prompt button to trigger the alert at (254, 287) on button[onclick='jsPrompt()']
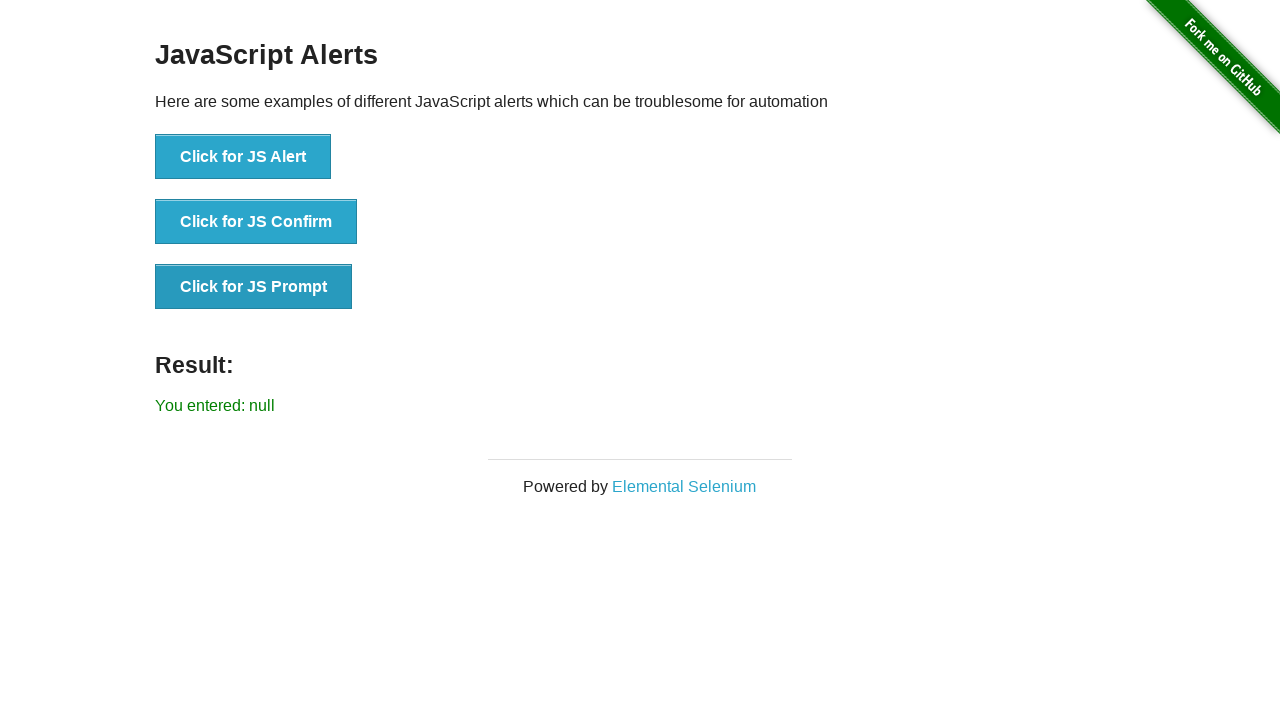

Set up dialog handler to accept prompt with text 'Hello'
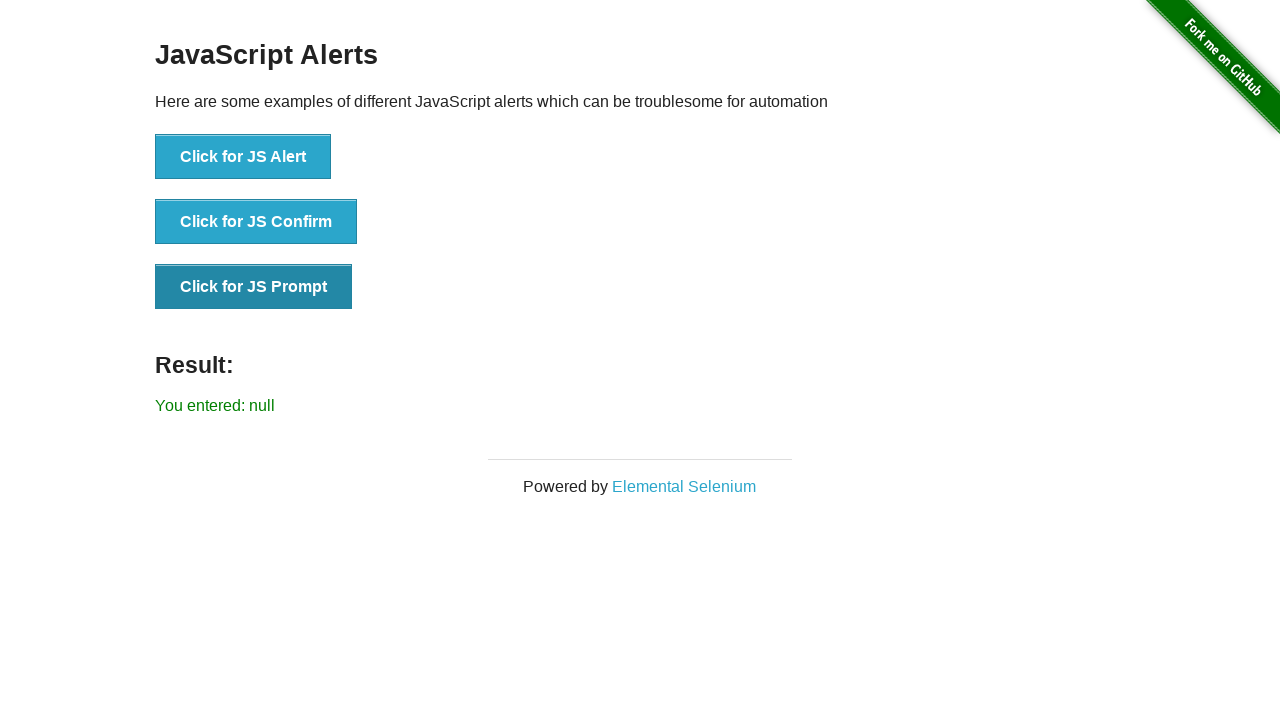

Clicked the JS Prompt button again to trigger and handle the dialog at (254, 287) on button[onclick='jsPrompt()']
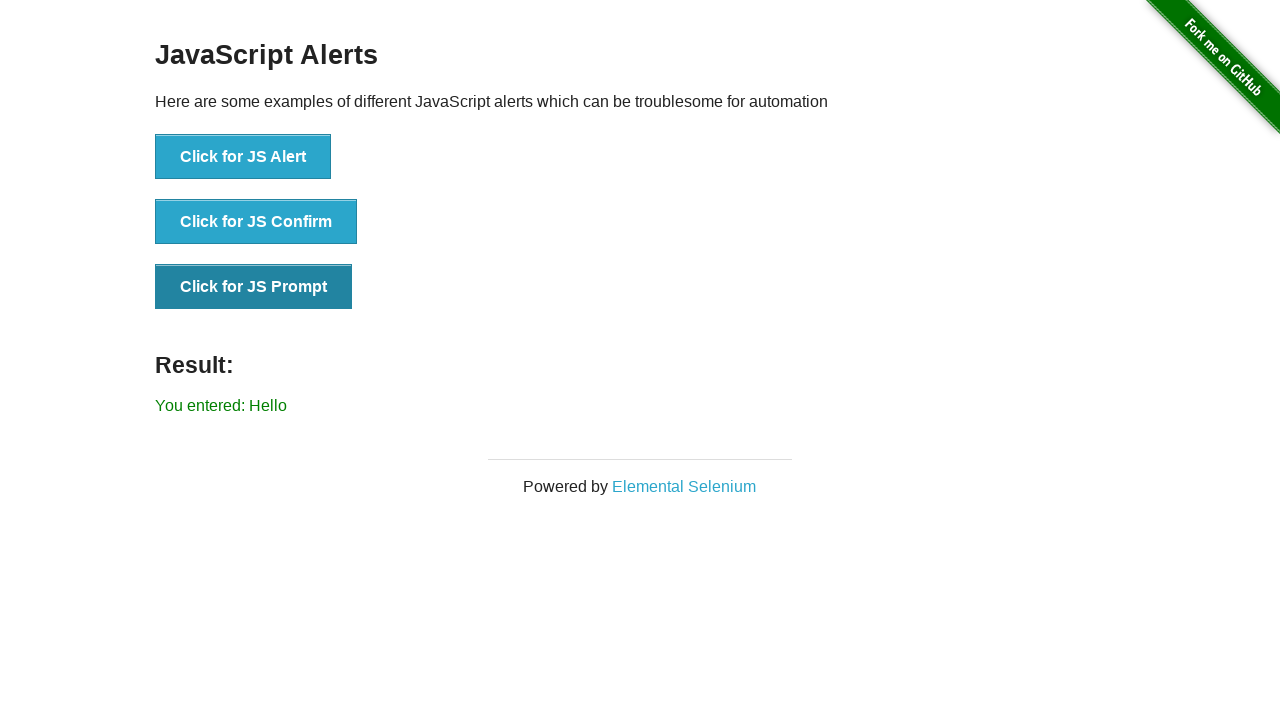

Waited for result element to be displayed
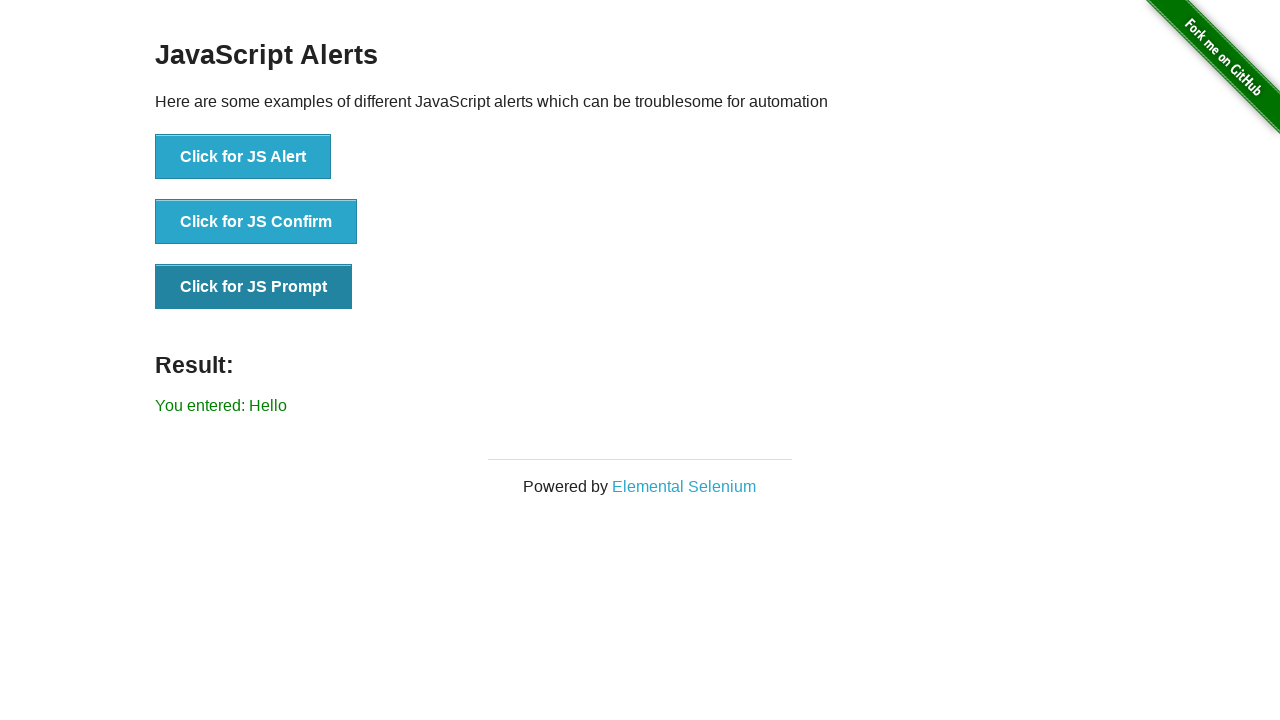

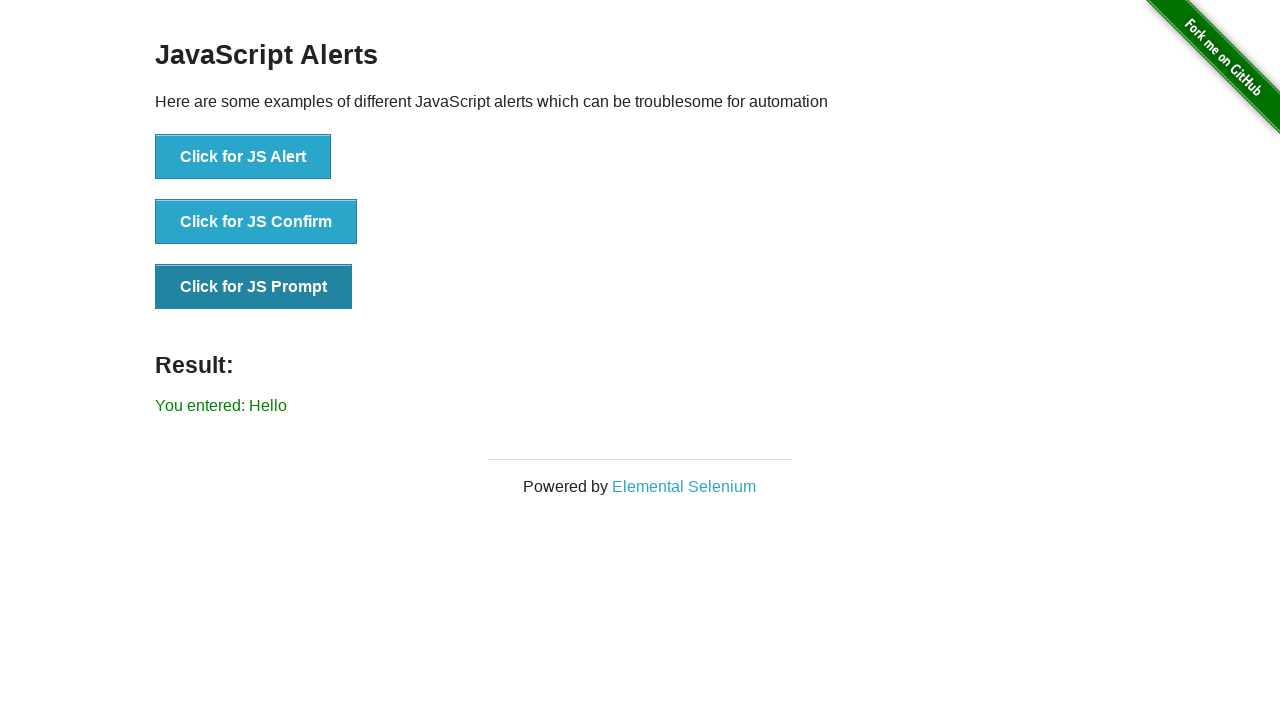